Tests a calculator application by entering two numbers, clicking the calculate button, and verifying the result equals 3

Starting URL: http://juliemr.github.io/protractor-demo/

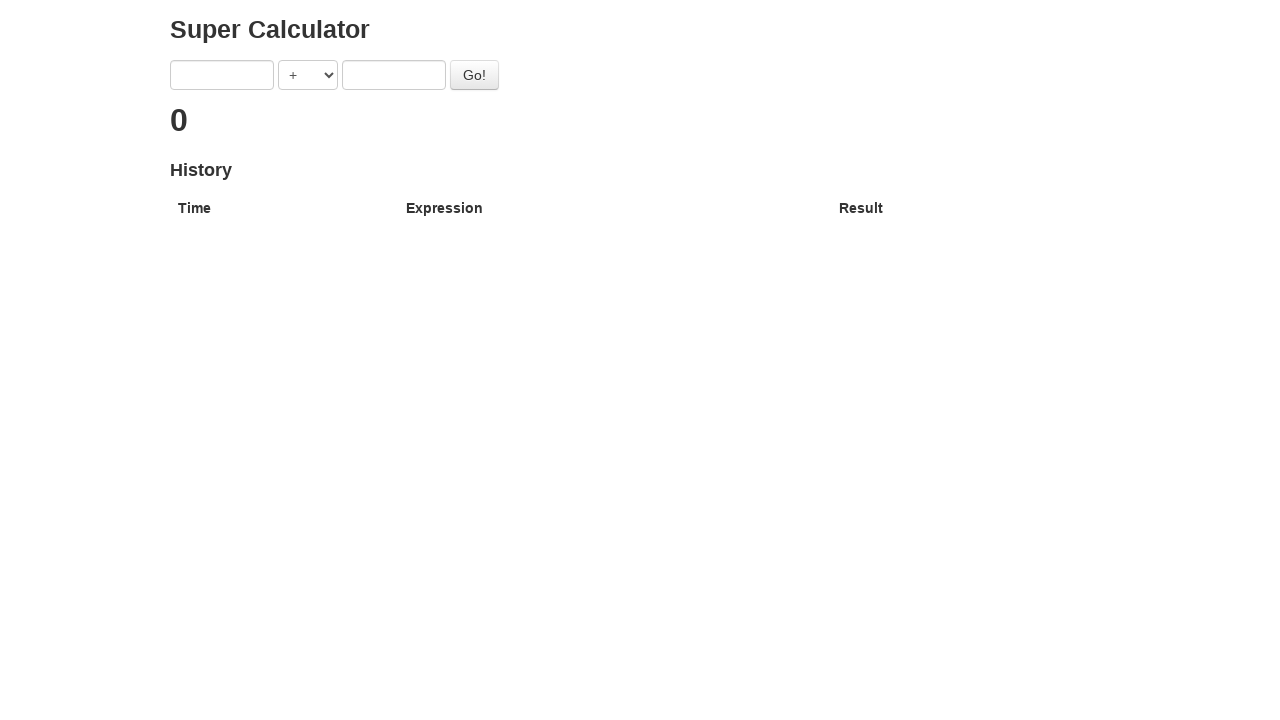

Filled first number input with '1' on input[ng-model='first']
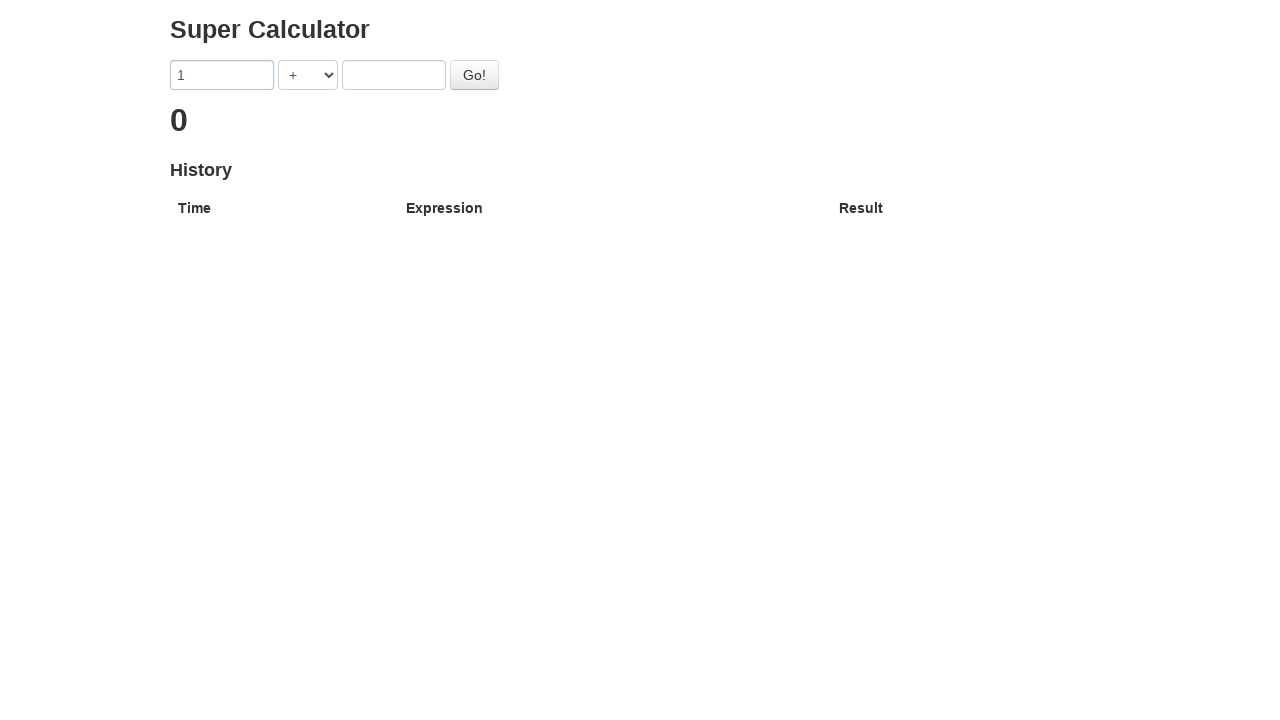

Filled second number input with '2' on input[ng-model='second']
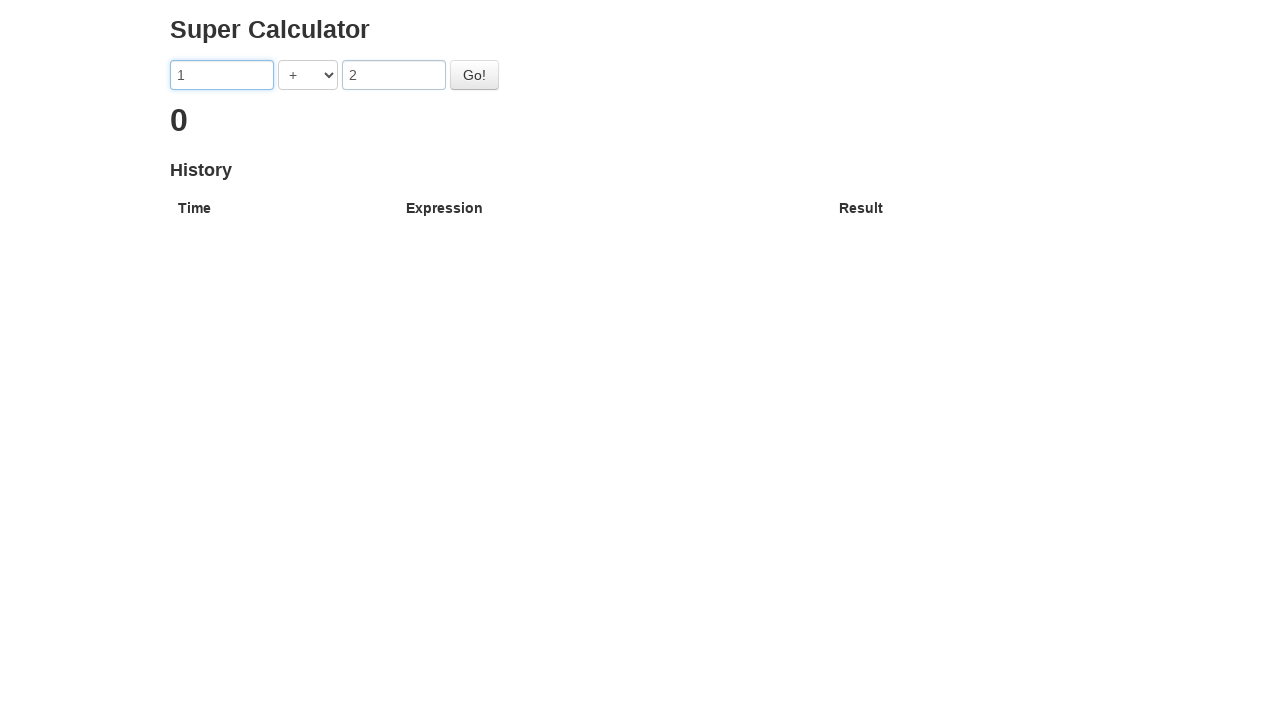

Clicked the Go button to calculate at (474, 75) on #gobutton
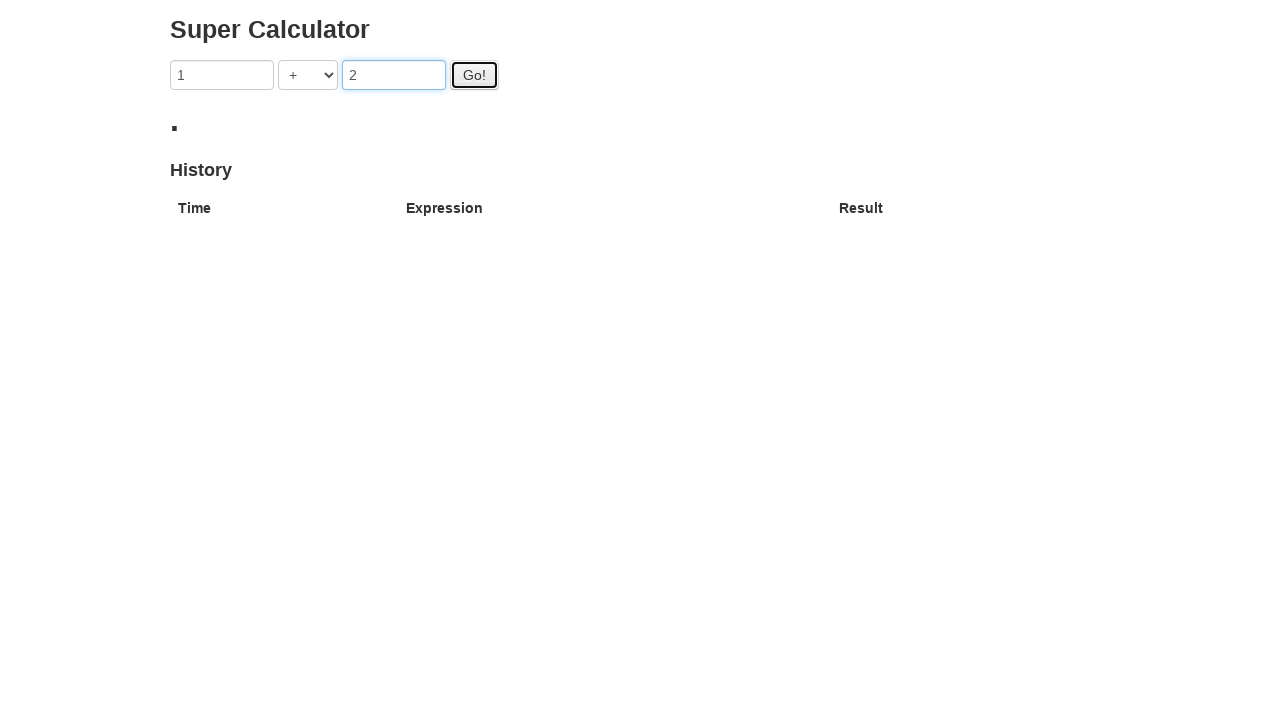

Result displayed, verified calculation shows 3
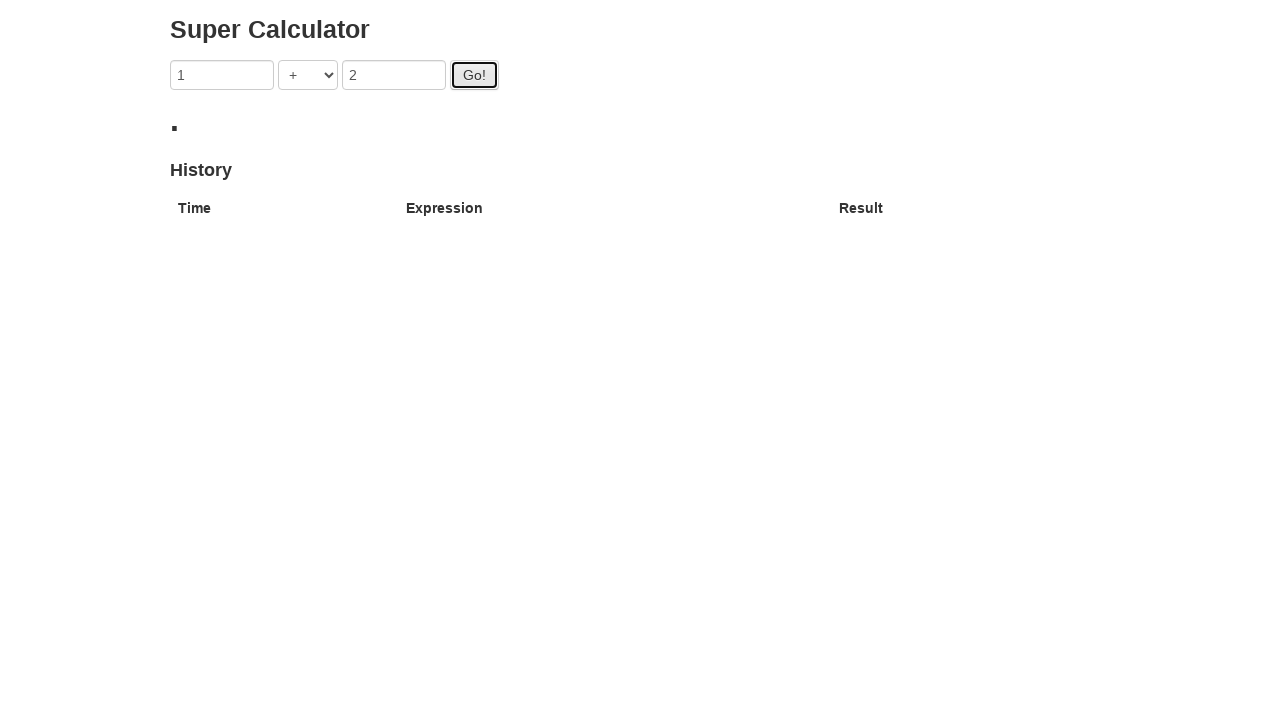

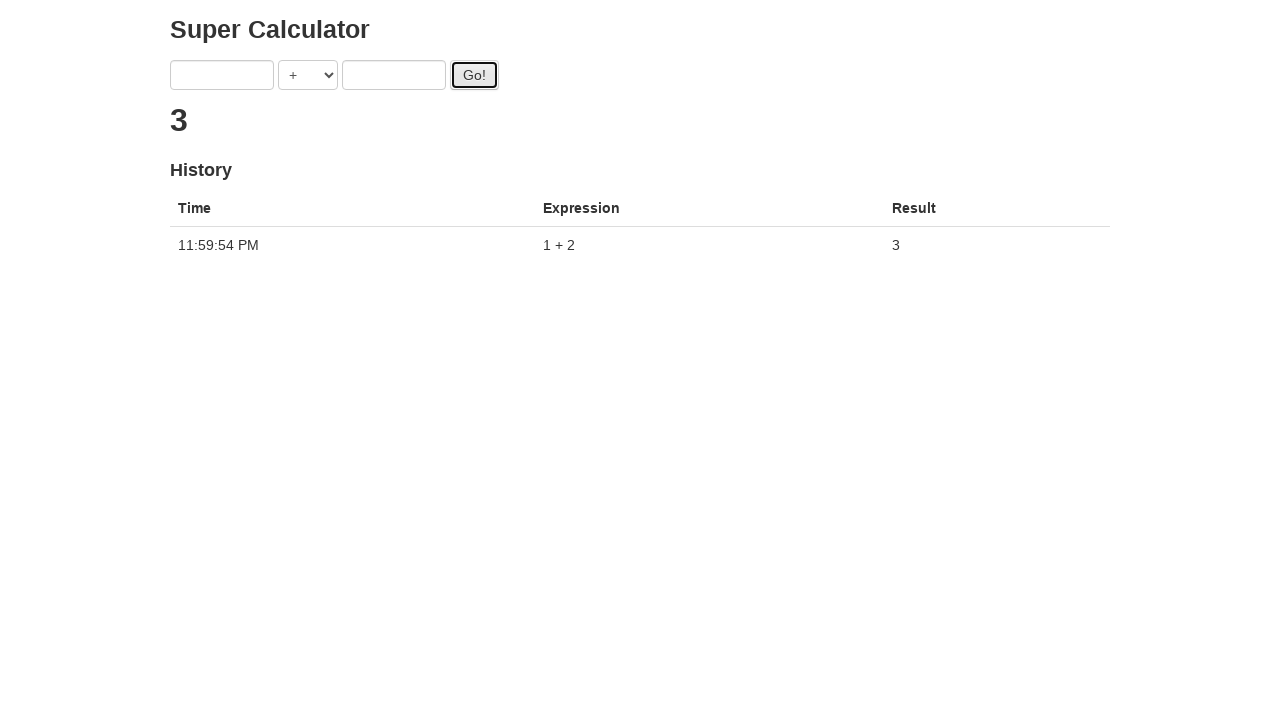